Tests multiple checkbox functionality by finding all checkboxes on the page and clicking each one sequentially

Starting URL: https://rahulshettyacademy.com/AutomationPractice/

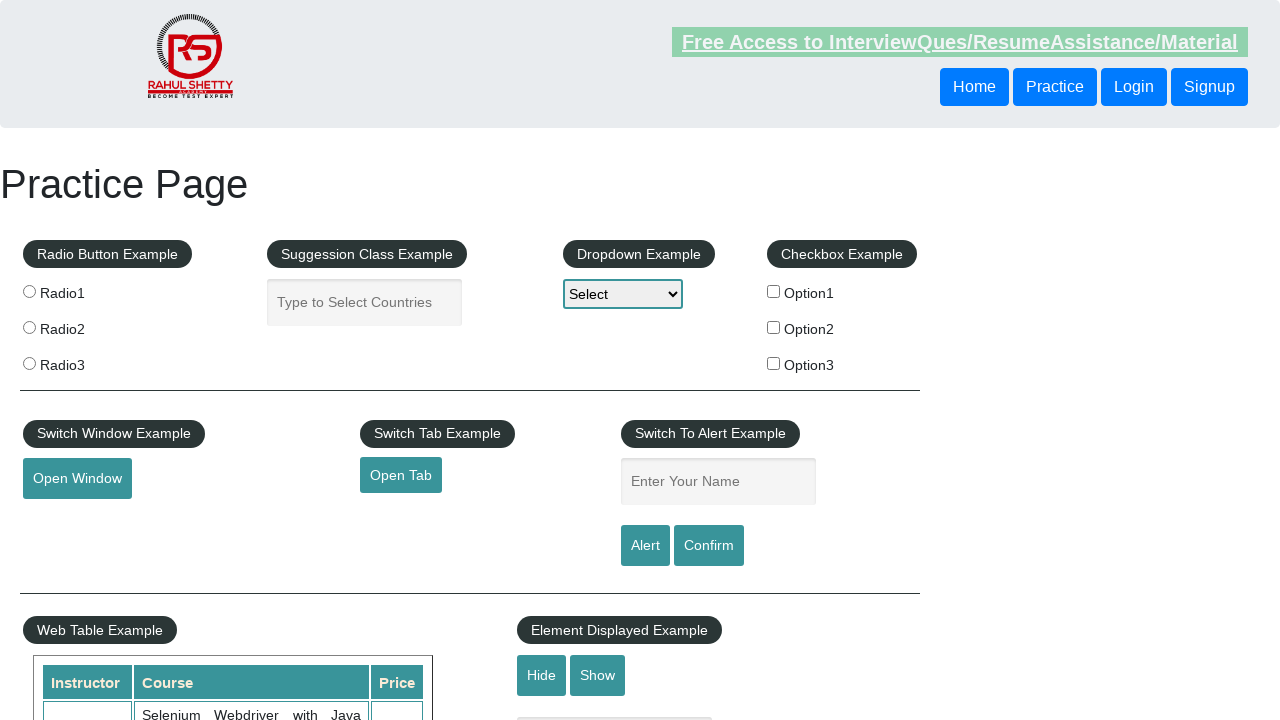

Navigated to AutomationPractice page
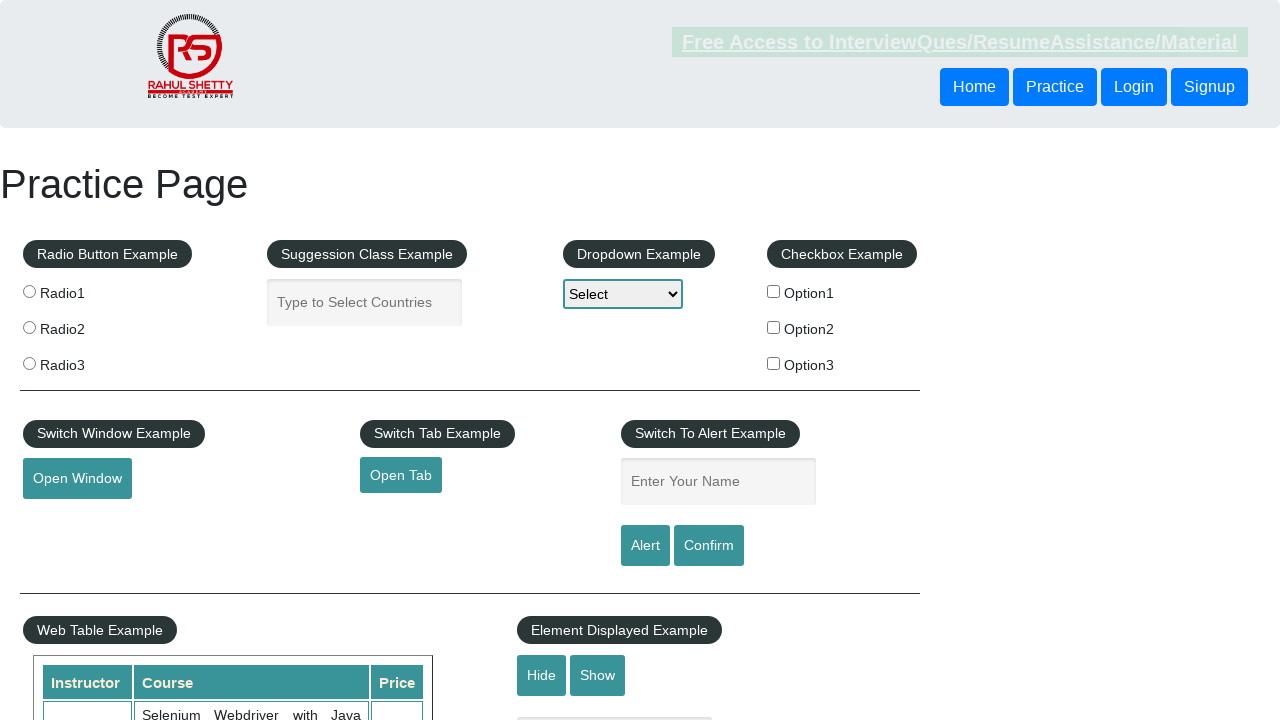

Located all checkboxes on the page
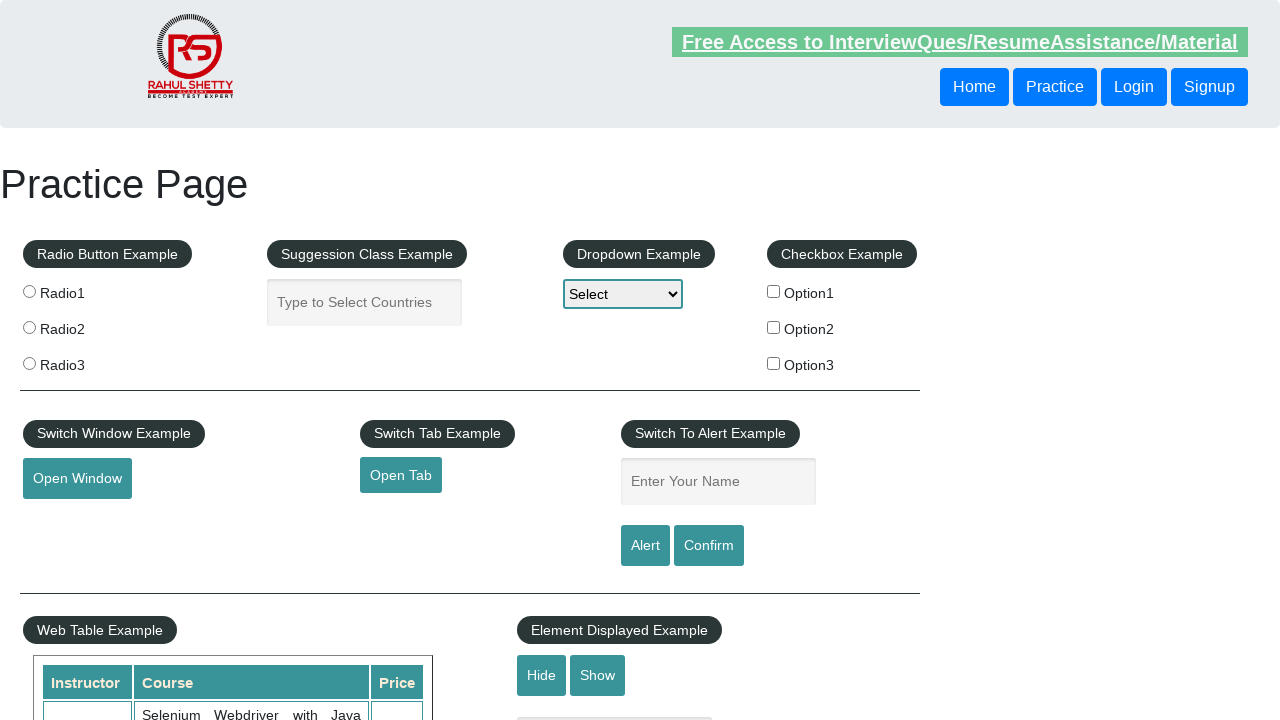

Found 3 checkboxes on the page
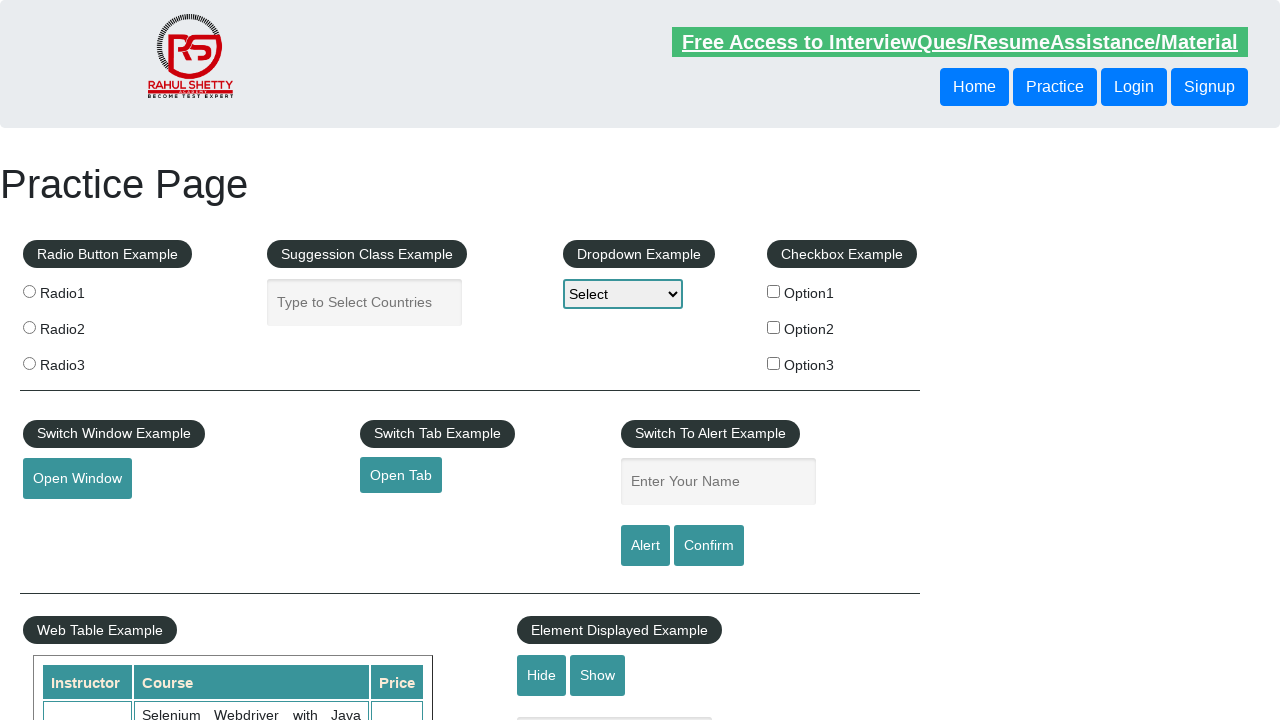

Clicked checkbox 1 of 3 at (774, 291) on input[type='checkbox'] >> nth=0
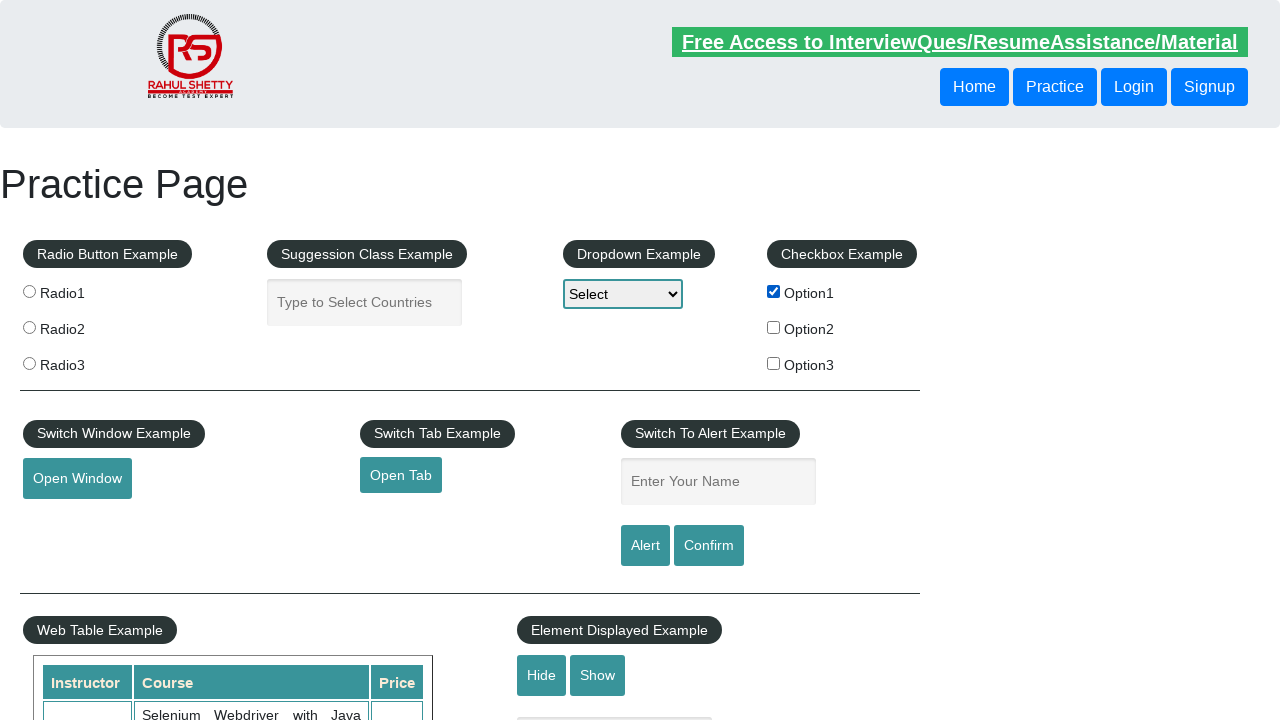

Clicked checkbox 2 of 3 at (774, 327) on input[type='checkbox'] >> nth=1
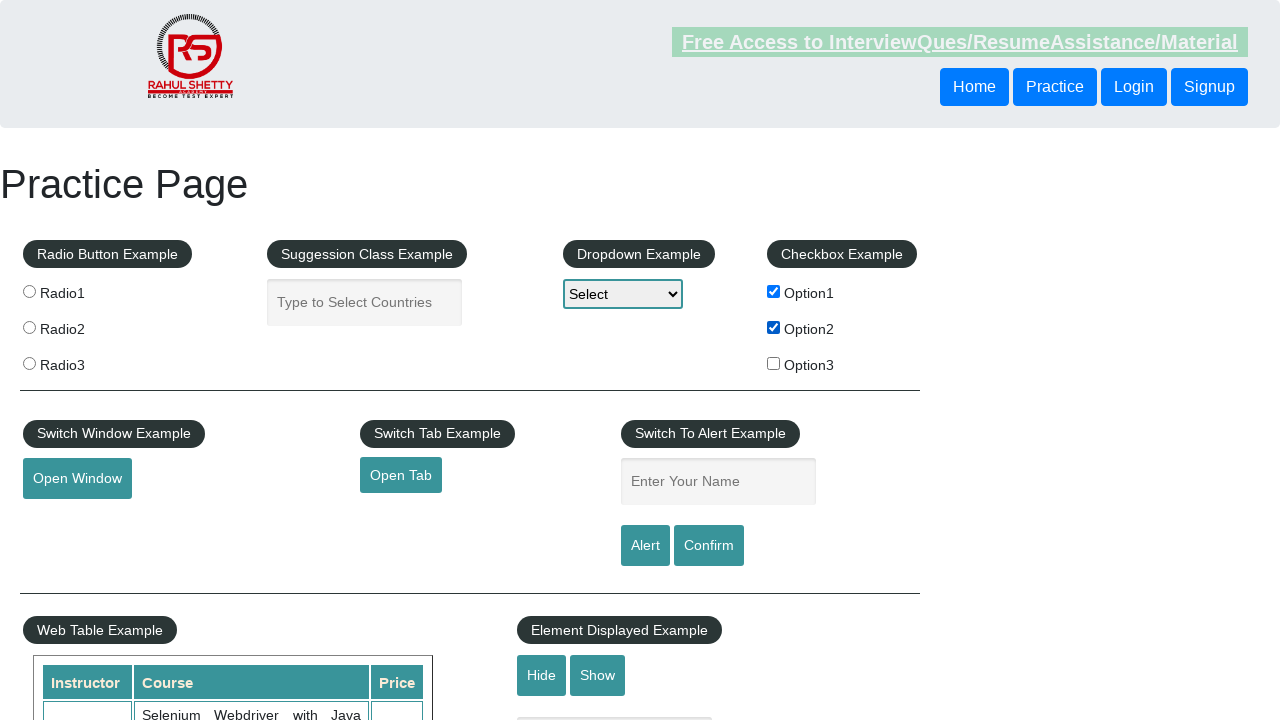

Clicked checkbox 3 of 3 at (774, 363) on input[type='checkbox'] >> nth=2
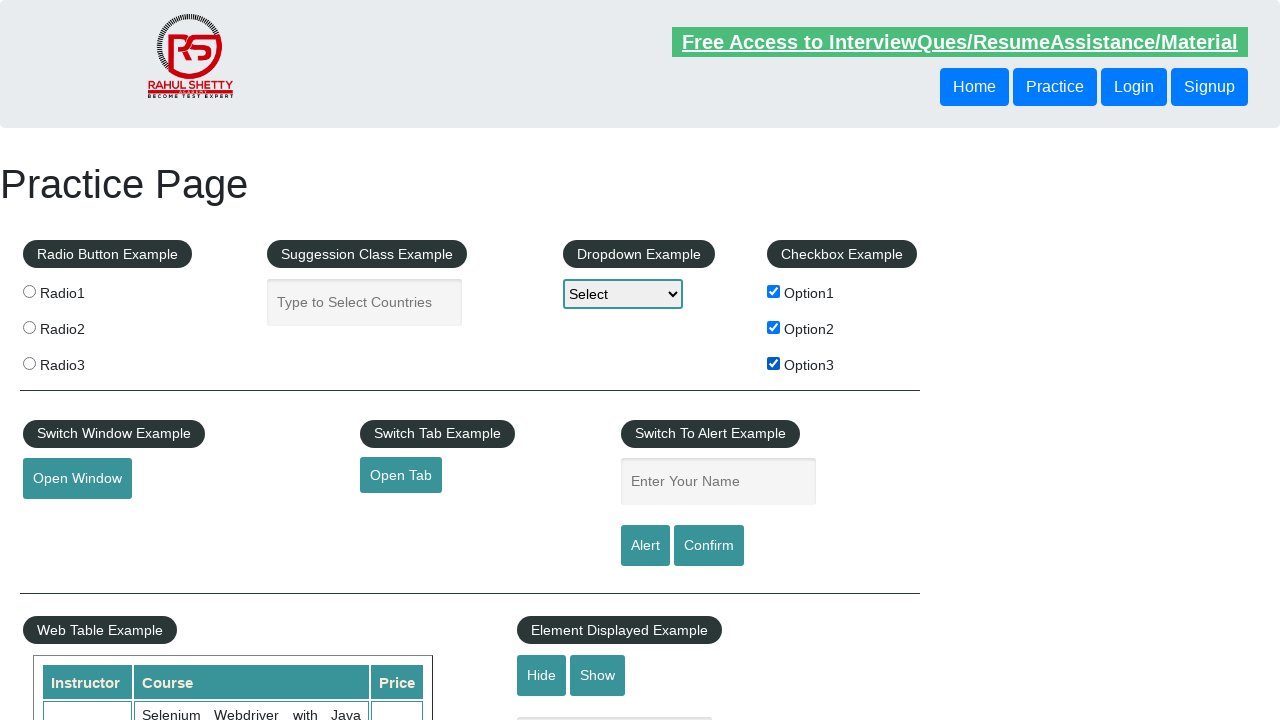

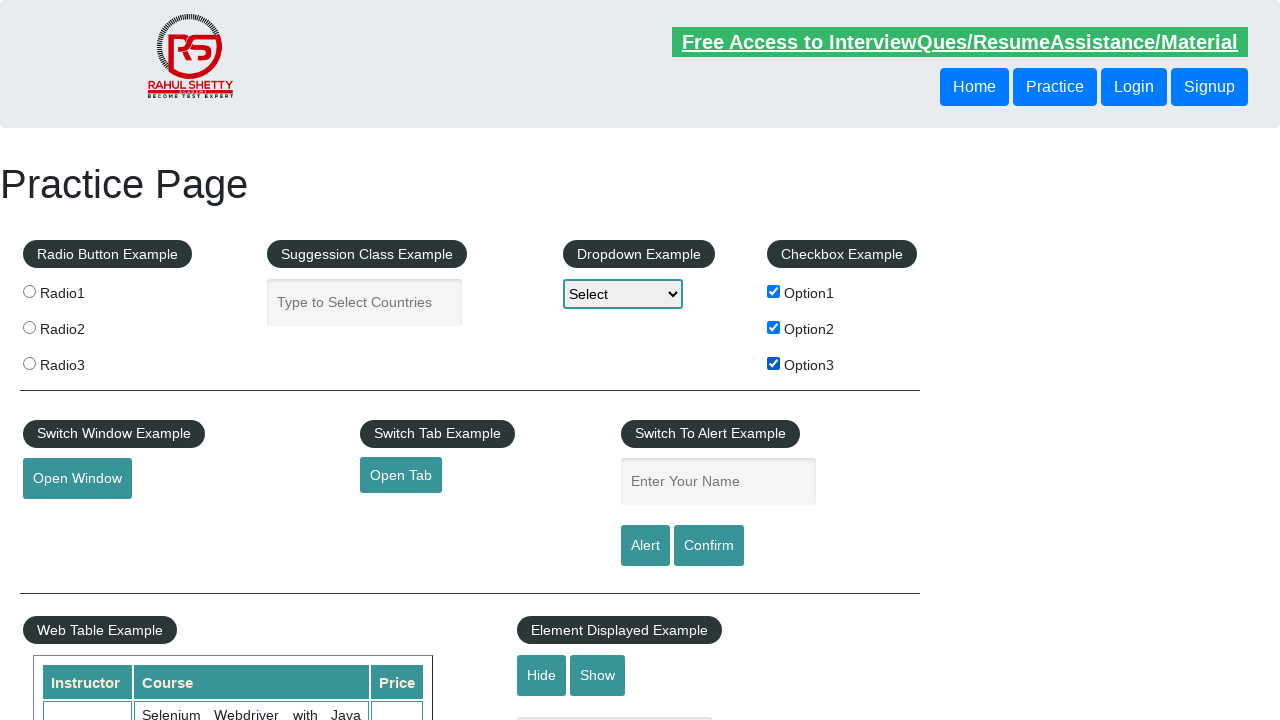